Tests scrolling functionality and validates that the sum of values in a table matches the displayed total amount

Starting URL: https://rahulshettyacademy.com/AutomationPractice/

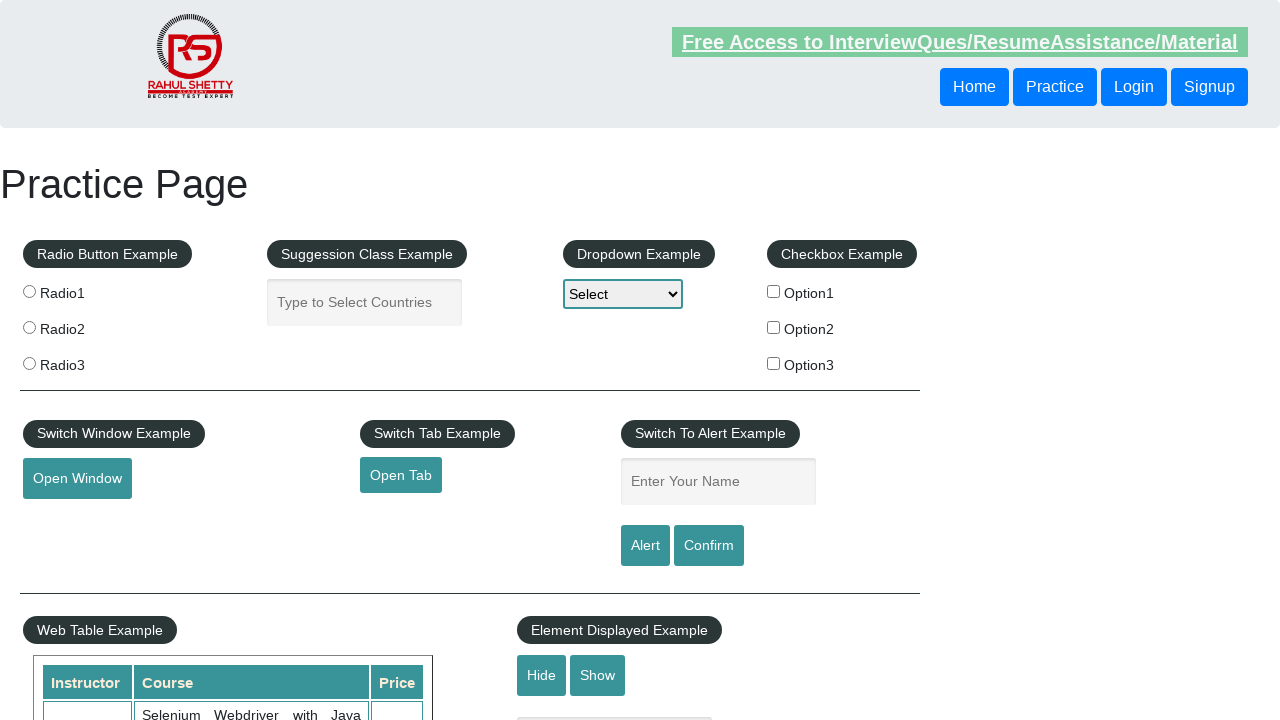

Scrolled down the page by 500 pixels
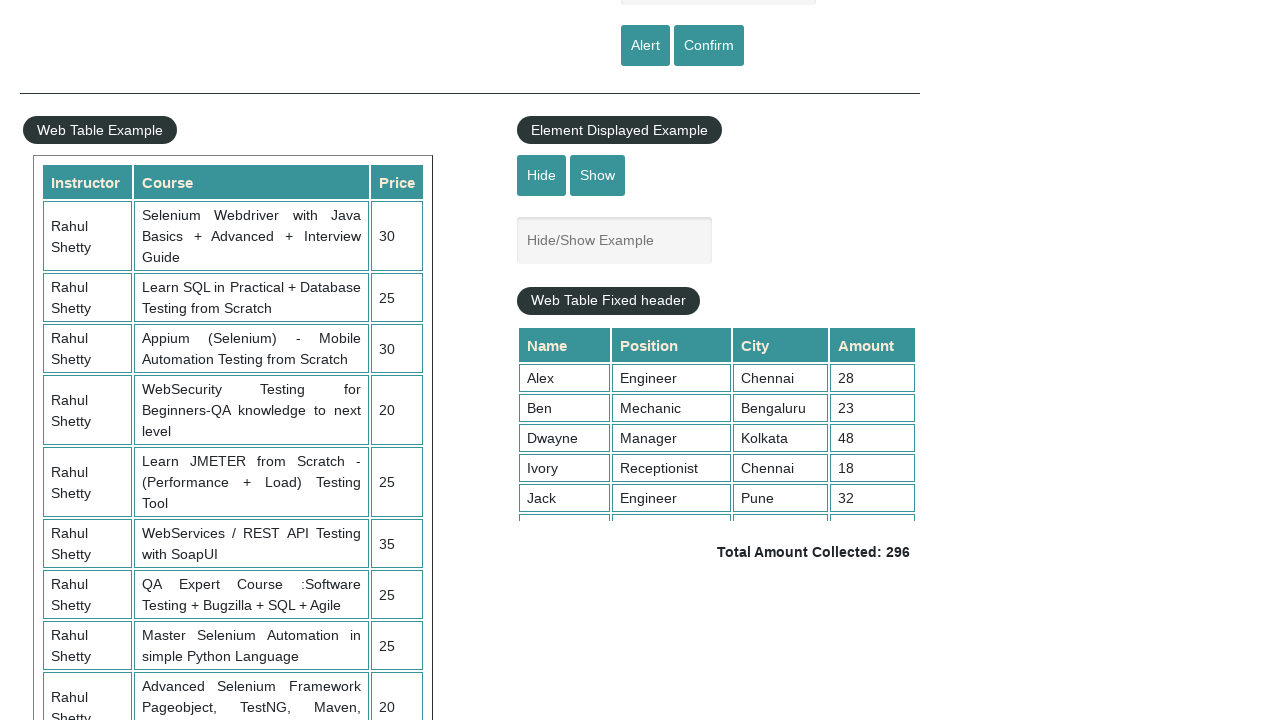

Scrolled table with fixed header to top
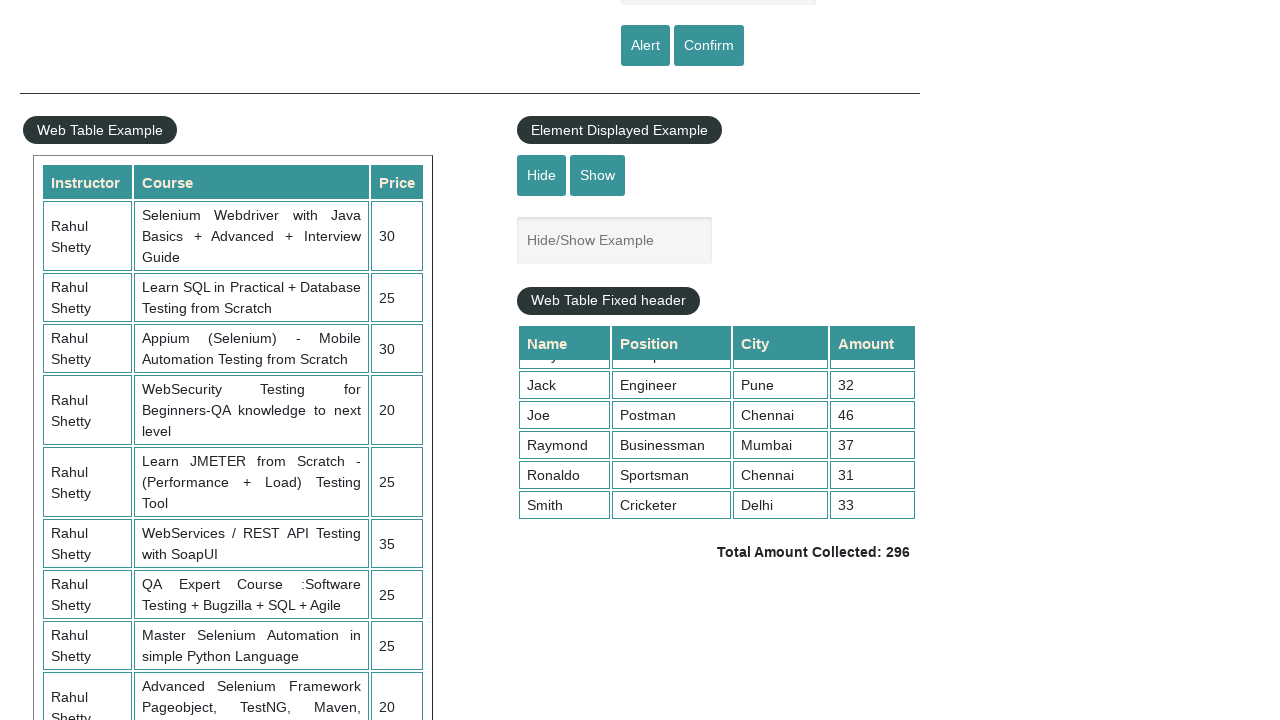

Retrieved all values from the 4th column of the table
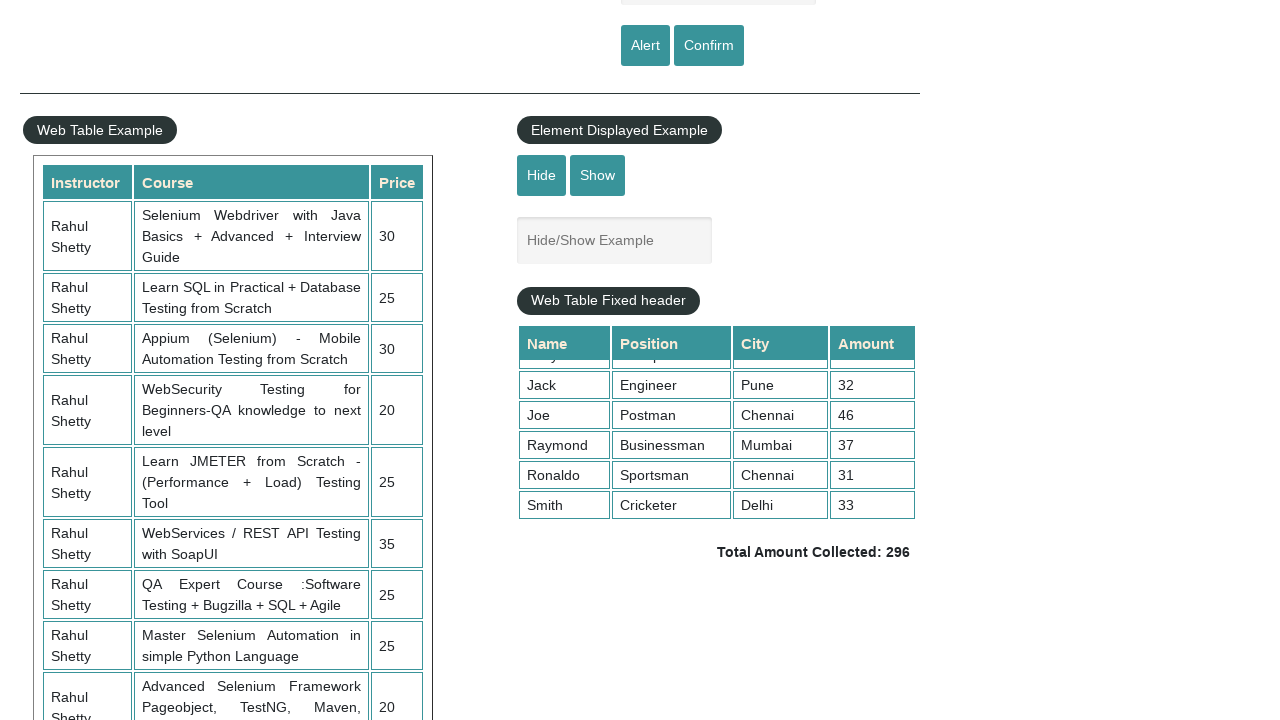

Calculated sum of table values: 296
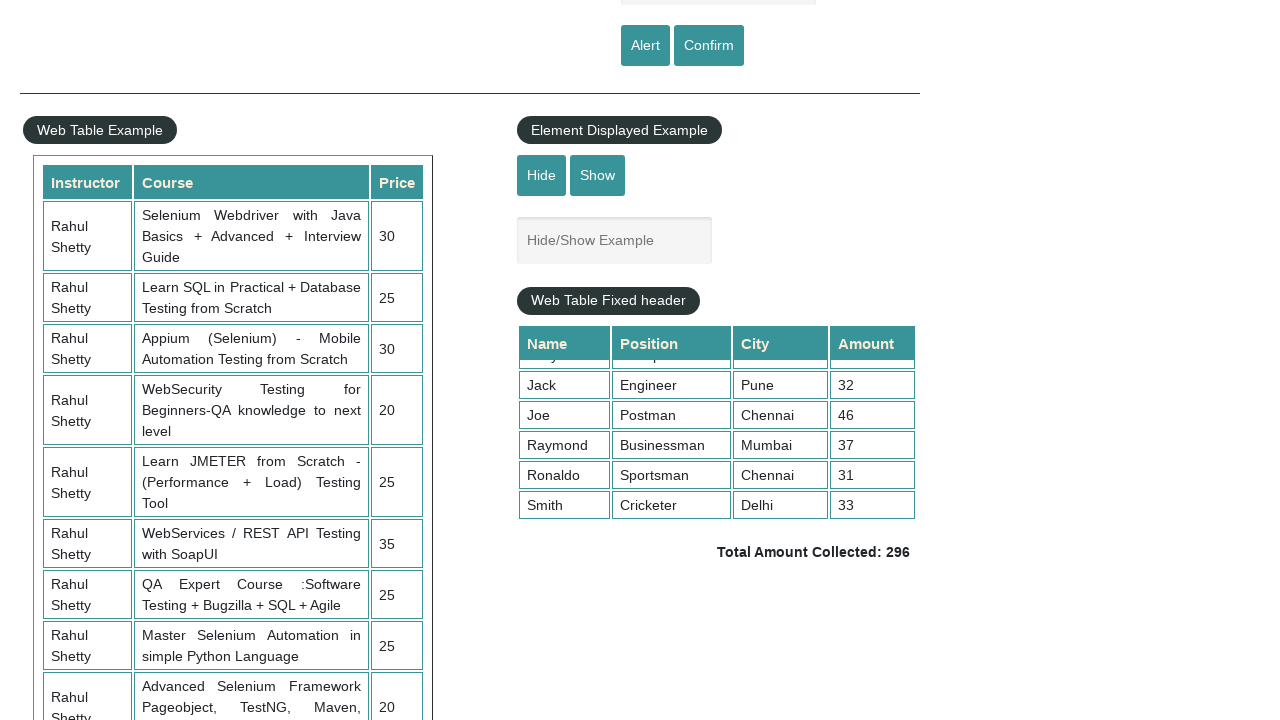

Retrieved displayed total amount text: Total Amount Collected: 296
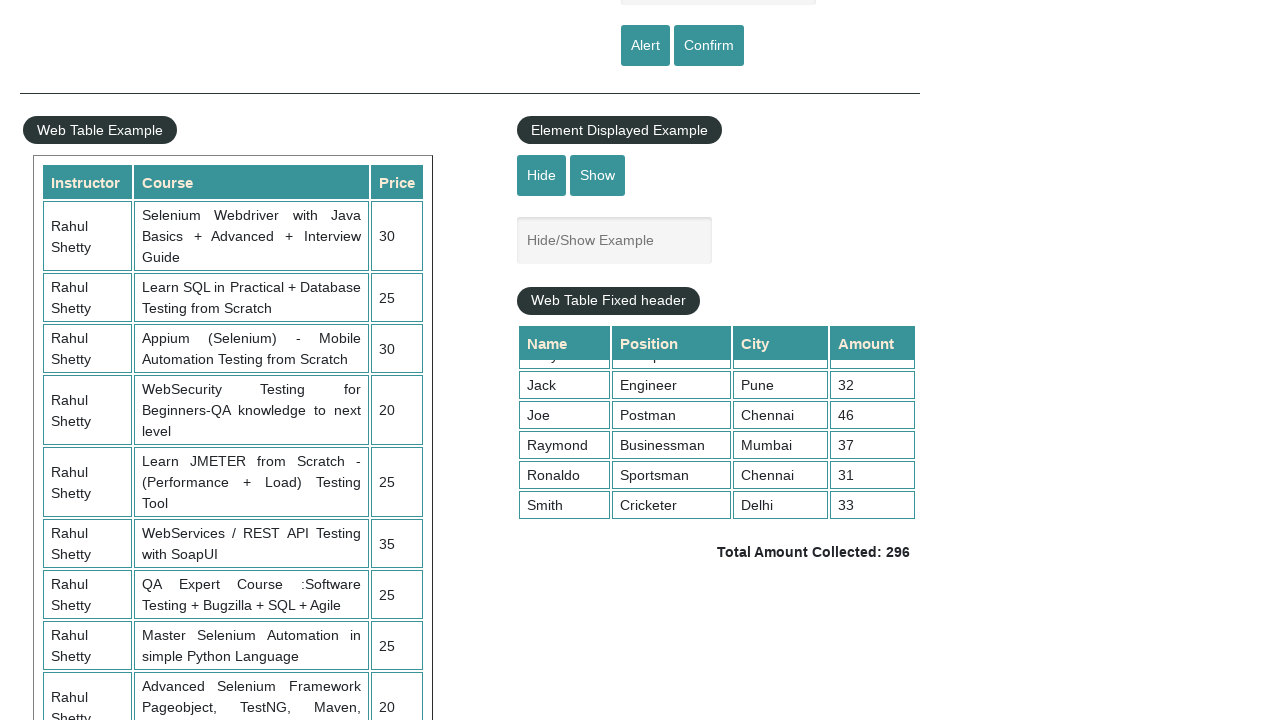

Parsed total amount from text: 296
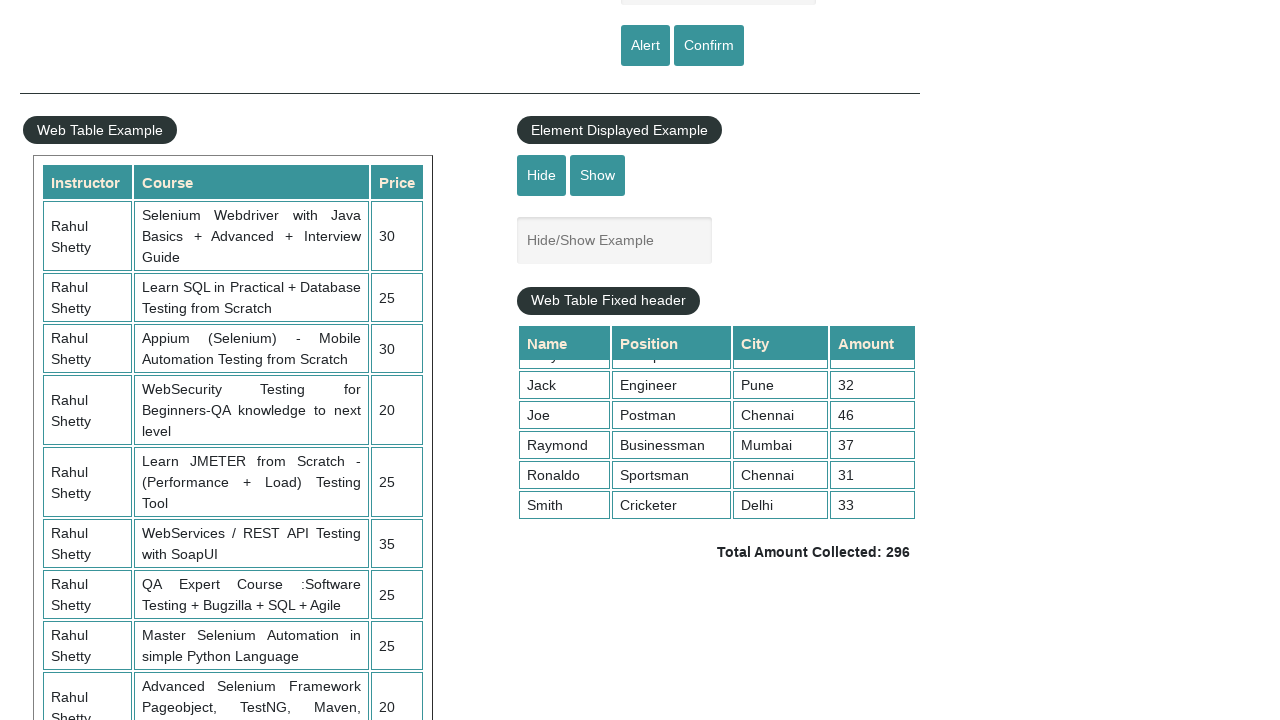

Verified that calculated sum (296) matches displayed total (296)
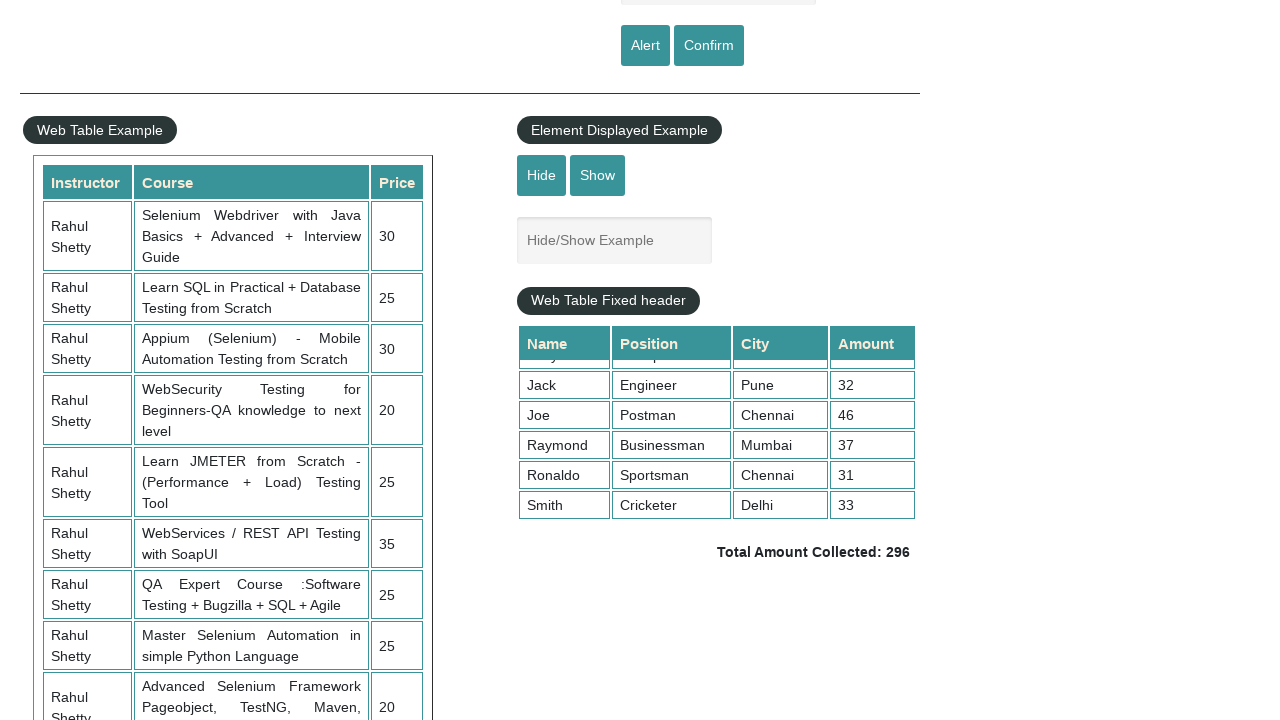

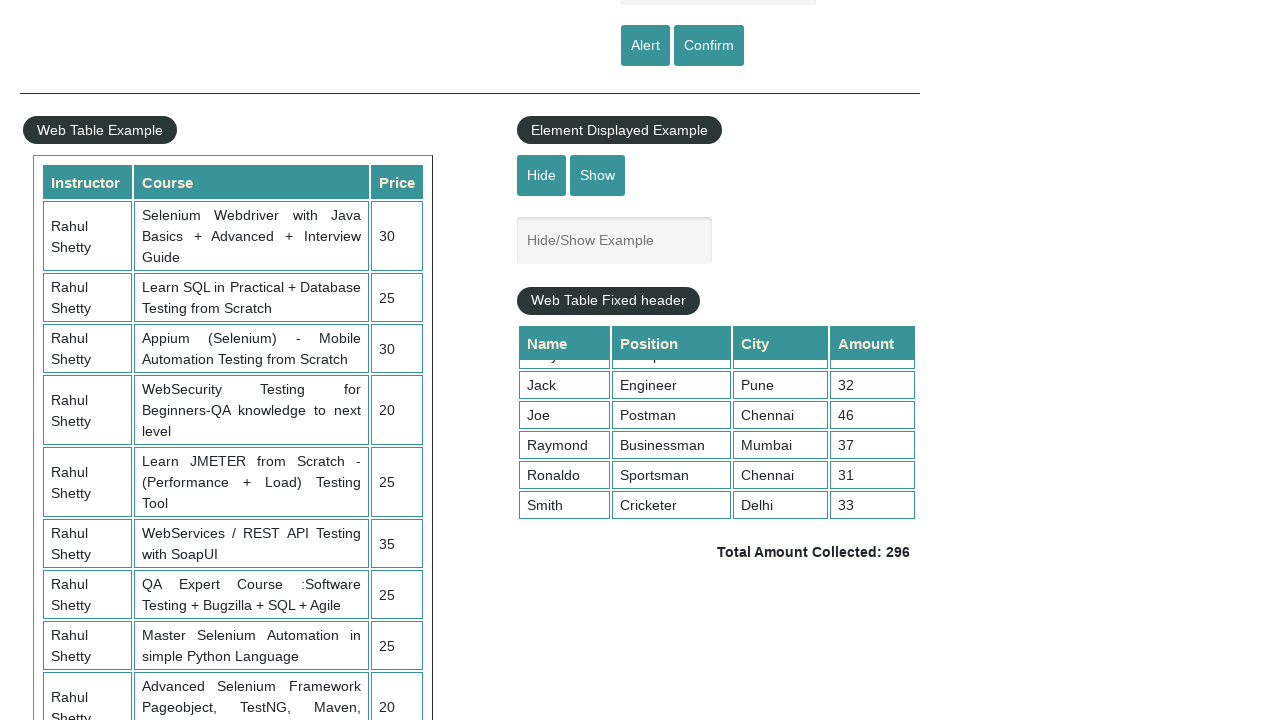